Launches the Tata Motors cars website and maximizes the browser window to verify the site loads successfully.

Starting URL: https://cars.tatamotors.com/

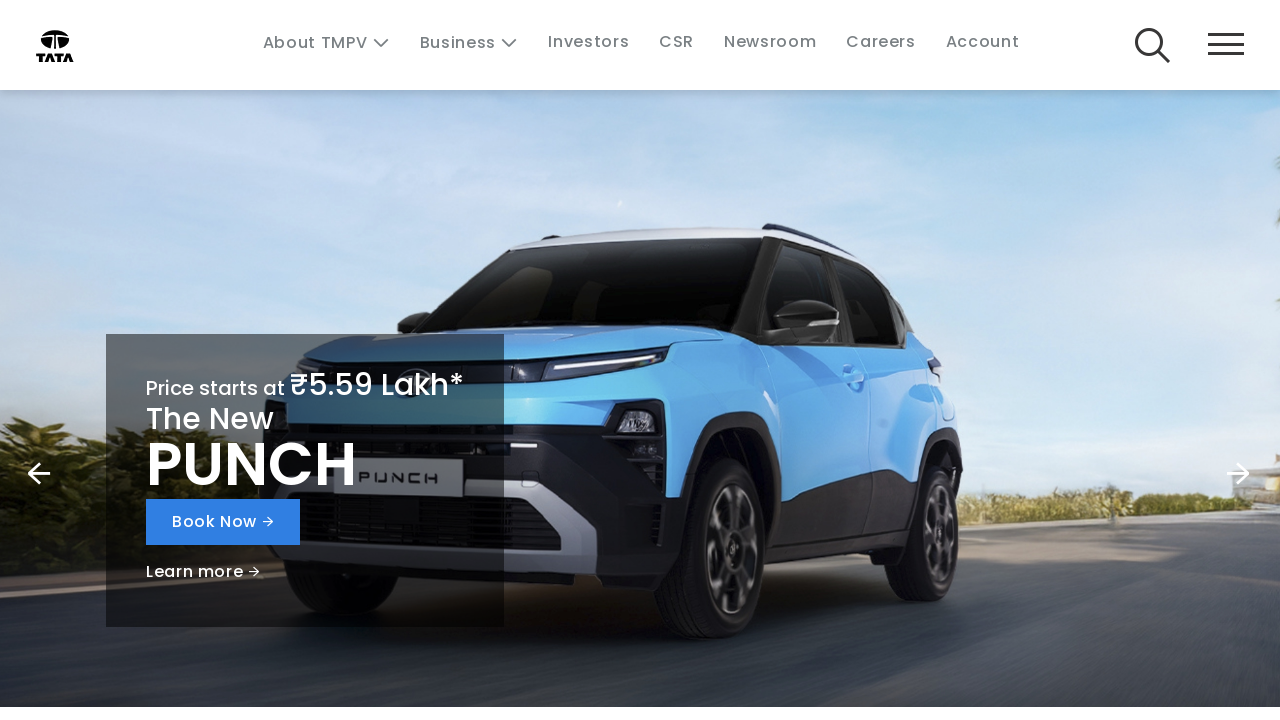

Set browser viewport to 1920x1080 to maximize window
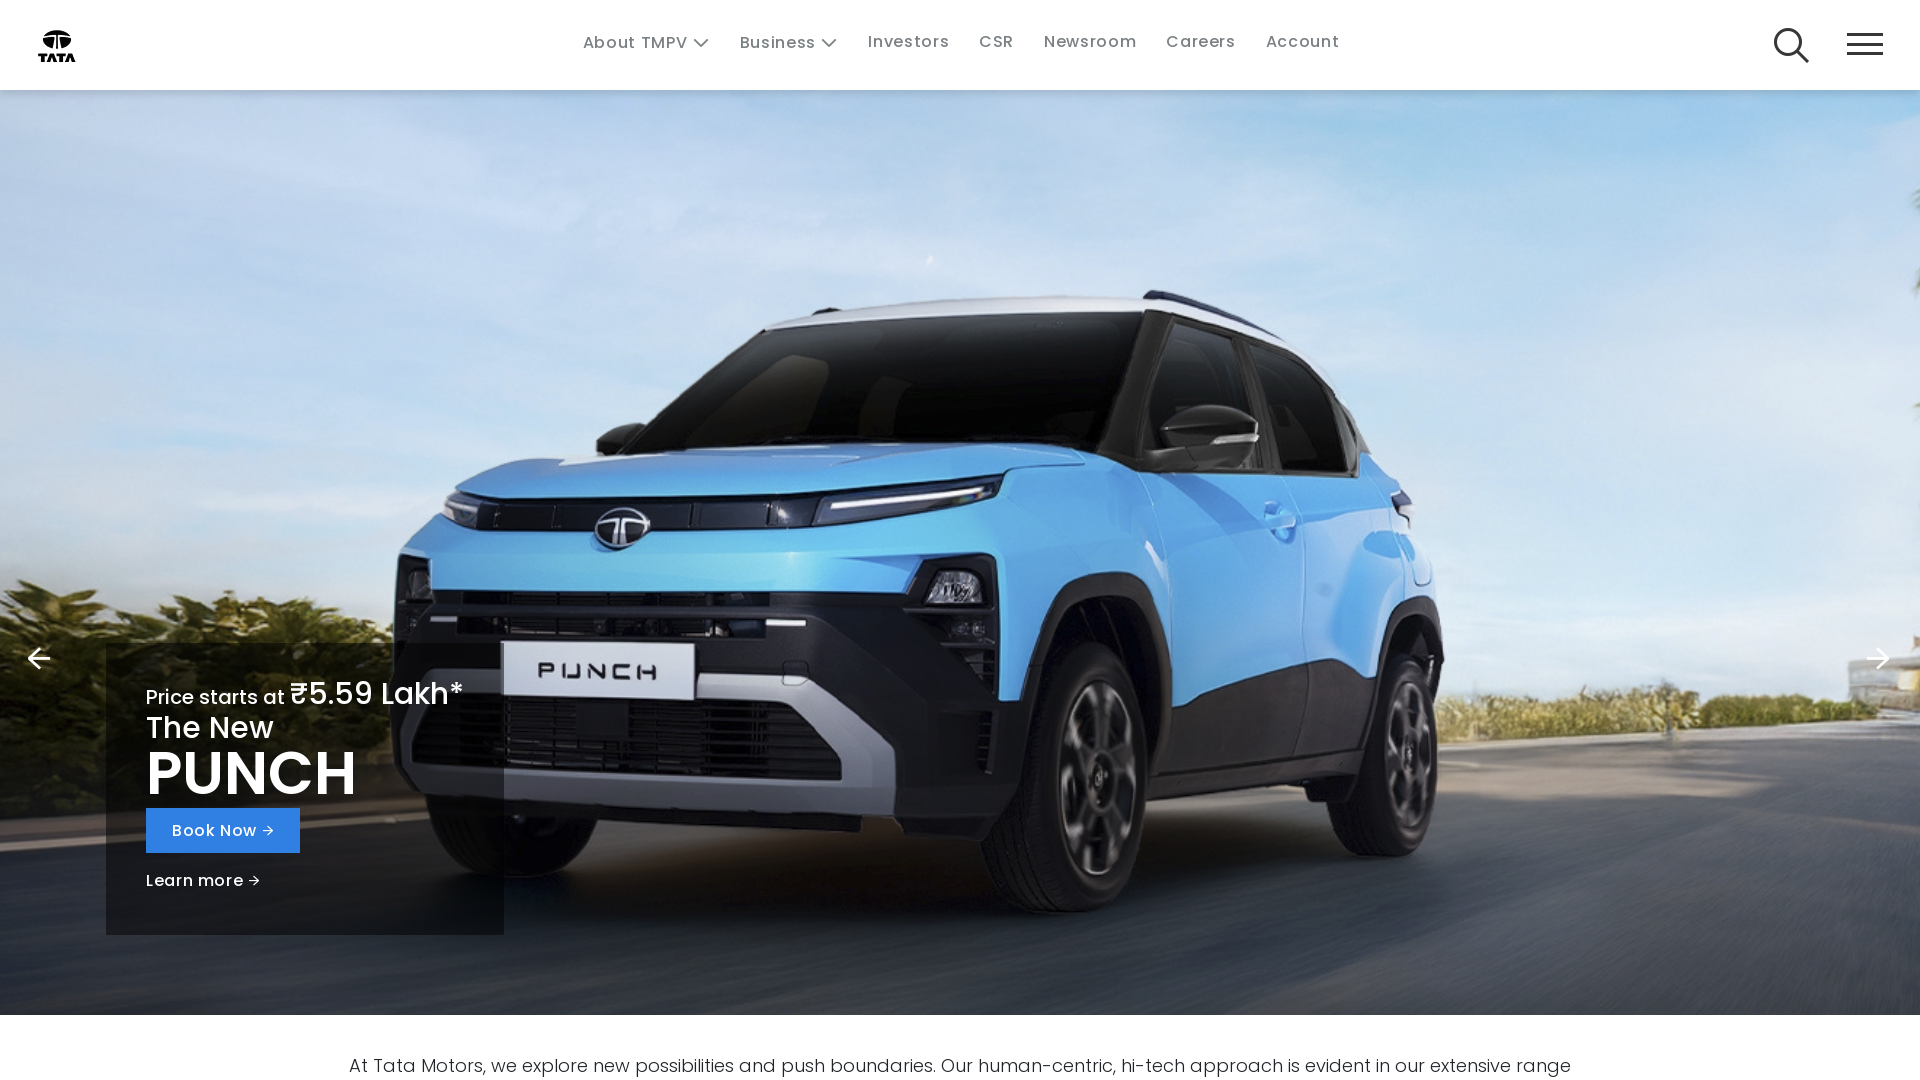

Tata Motors cars website loaded successfully with domcontentloaded state
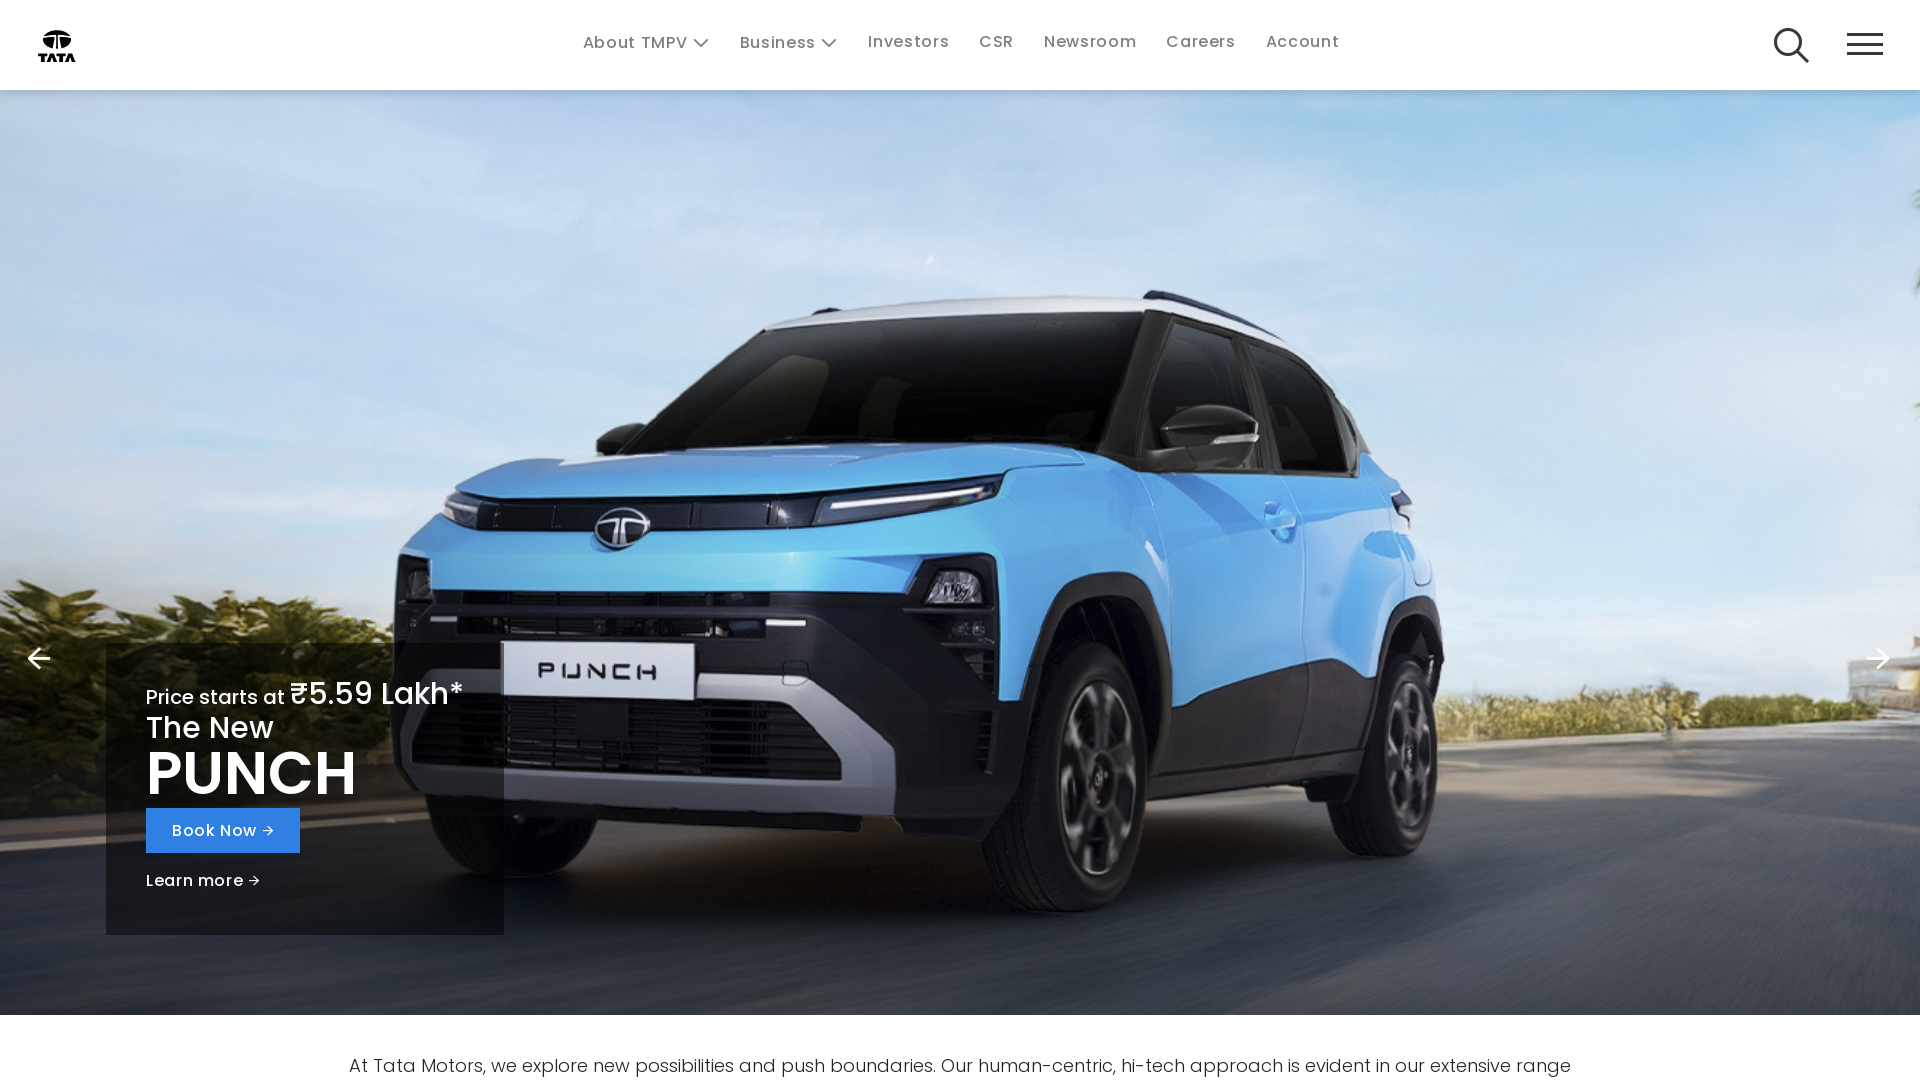

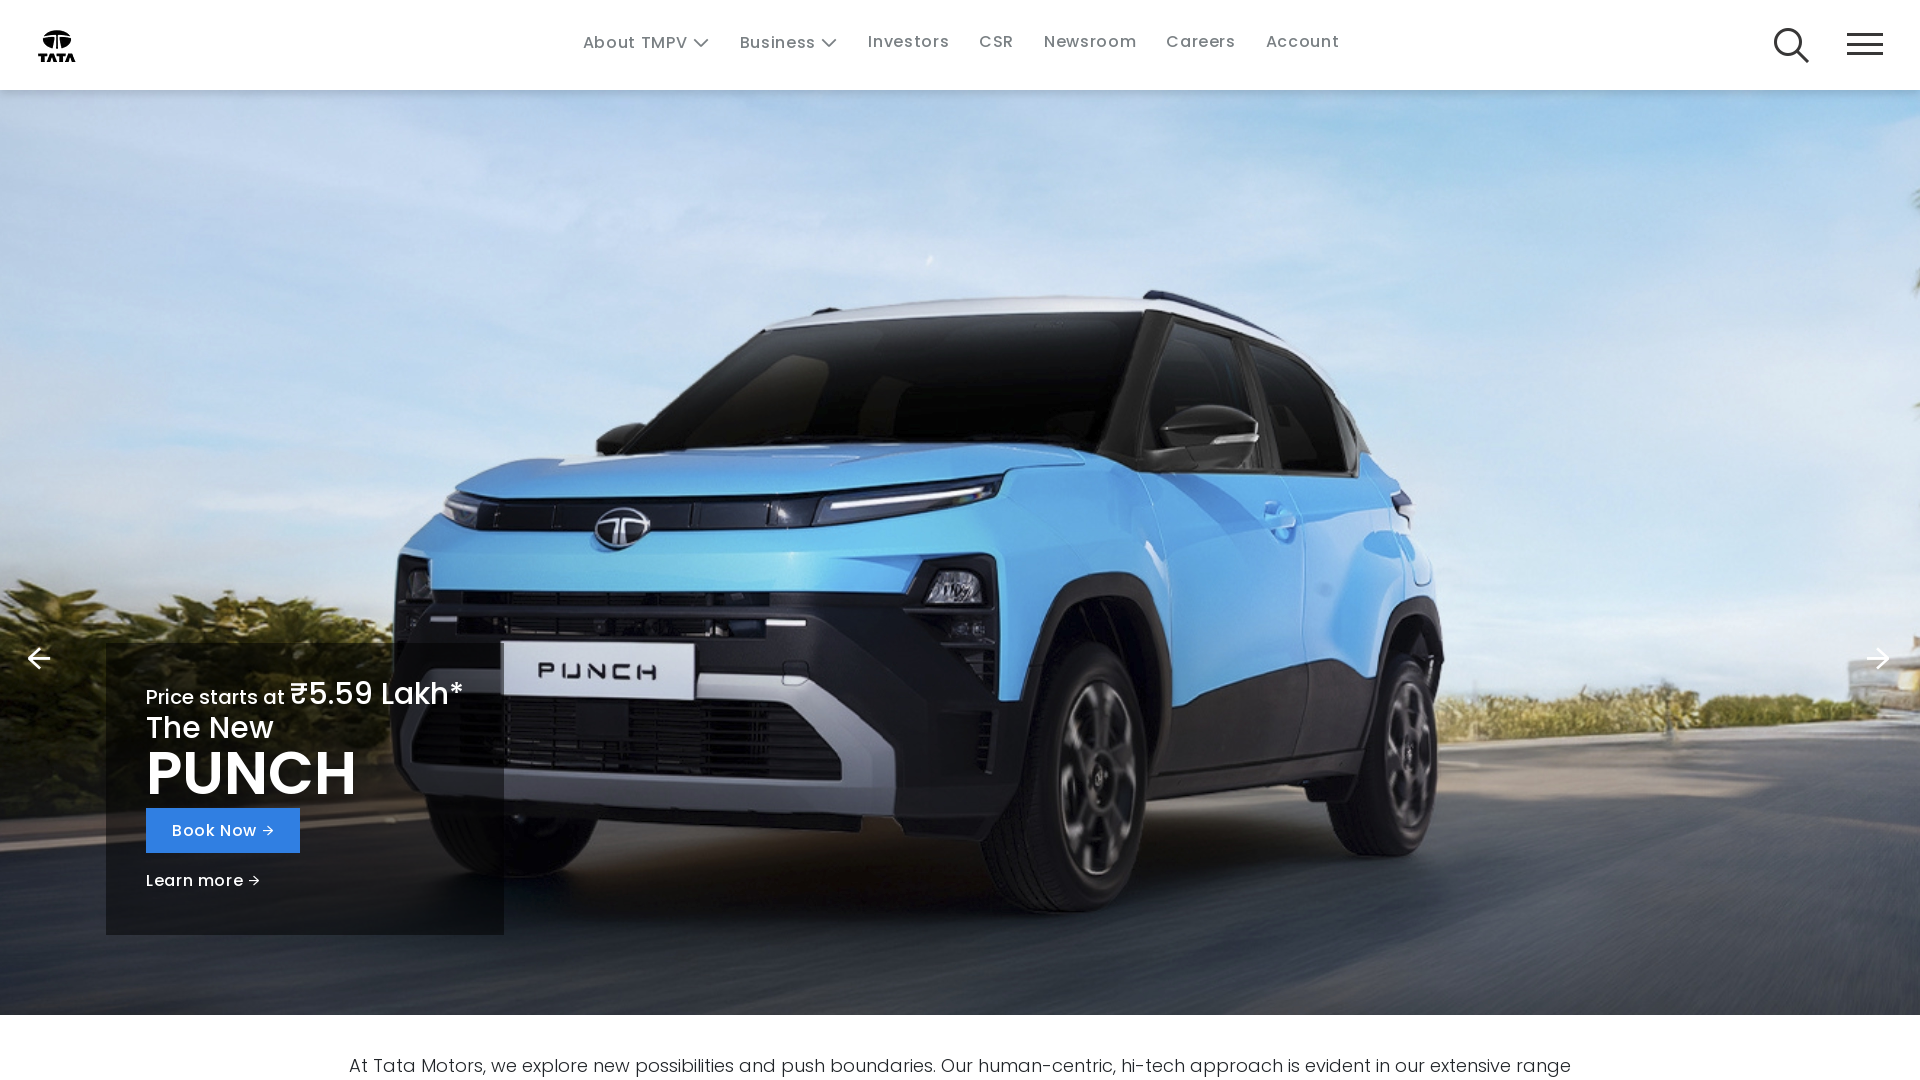